Tests EatStreet website by navigating to the homepage and clicking on a toggle button element

Starting URL: https://eatstreet.com/

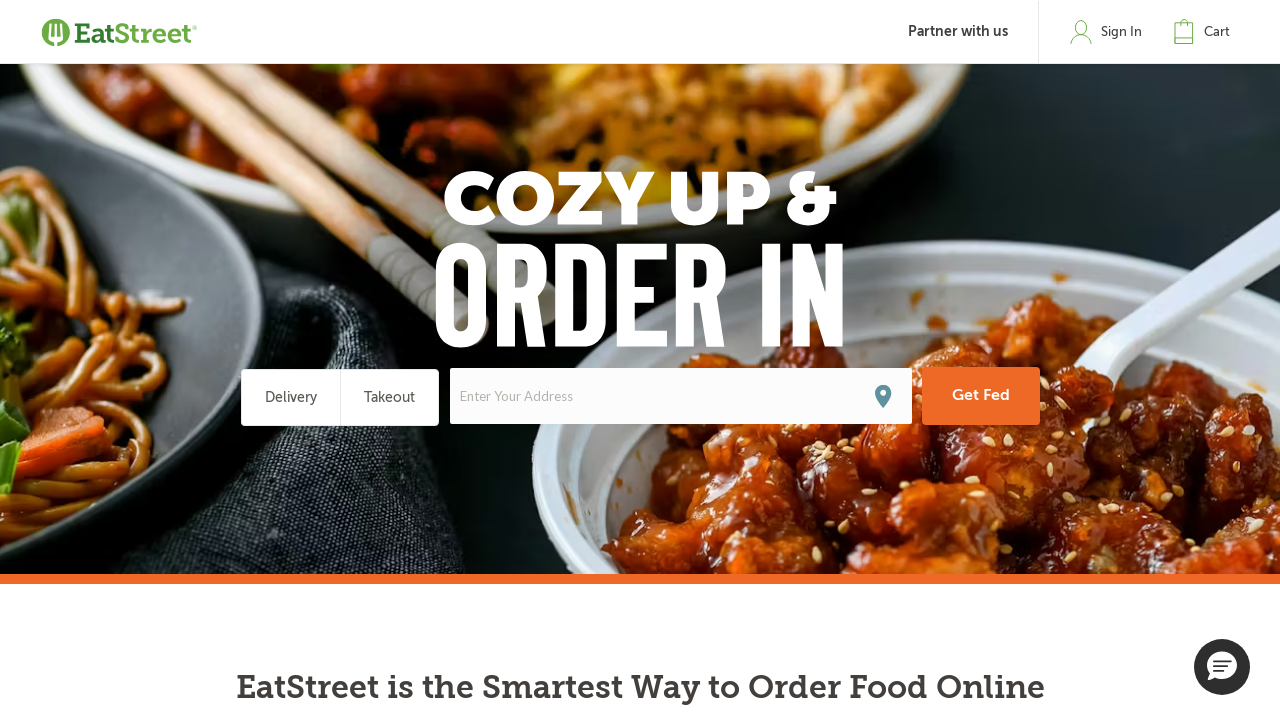

Clicked toggle button element on EatStreet homepage at (1206, 32) on div[aria-pressed='false']
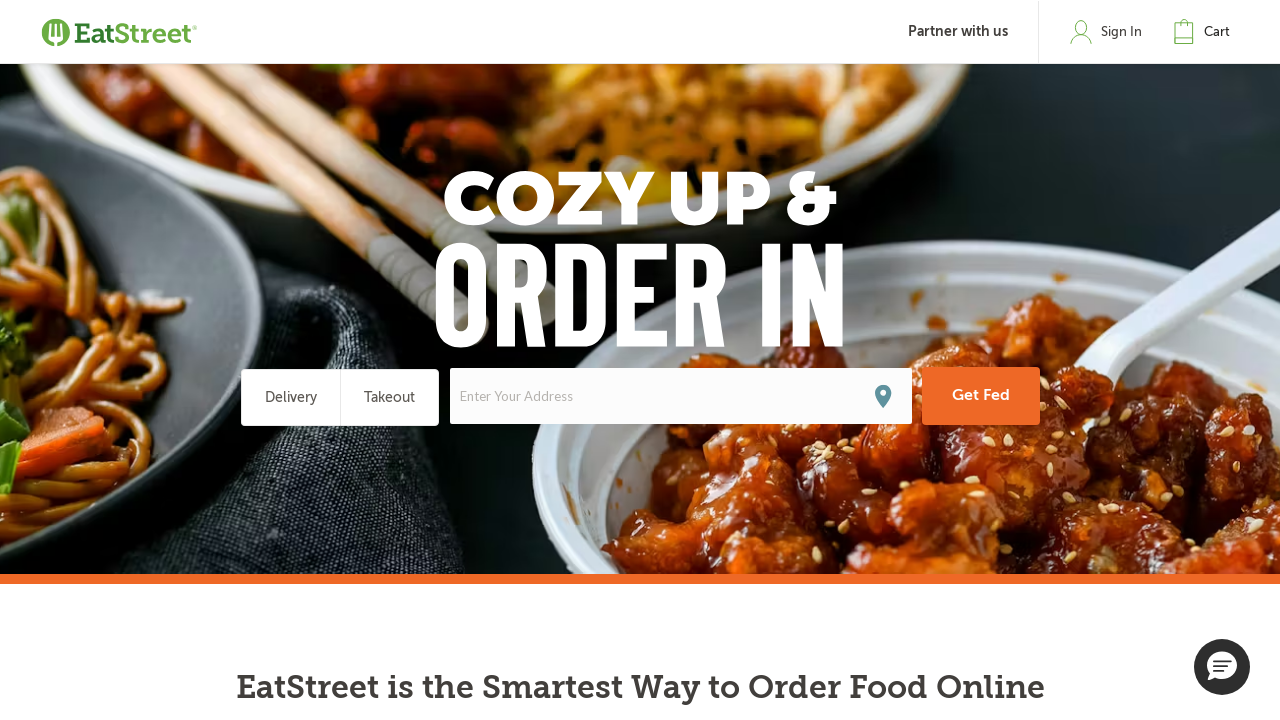

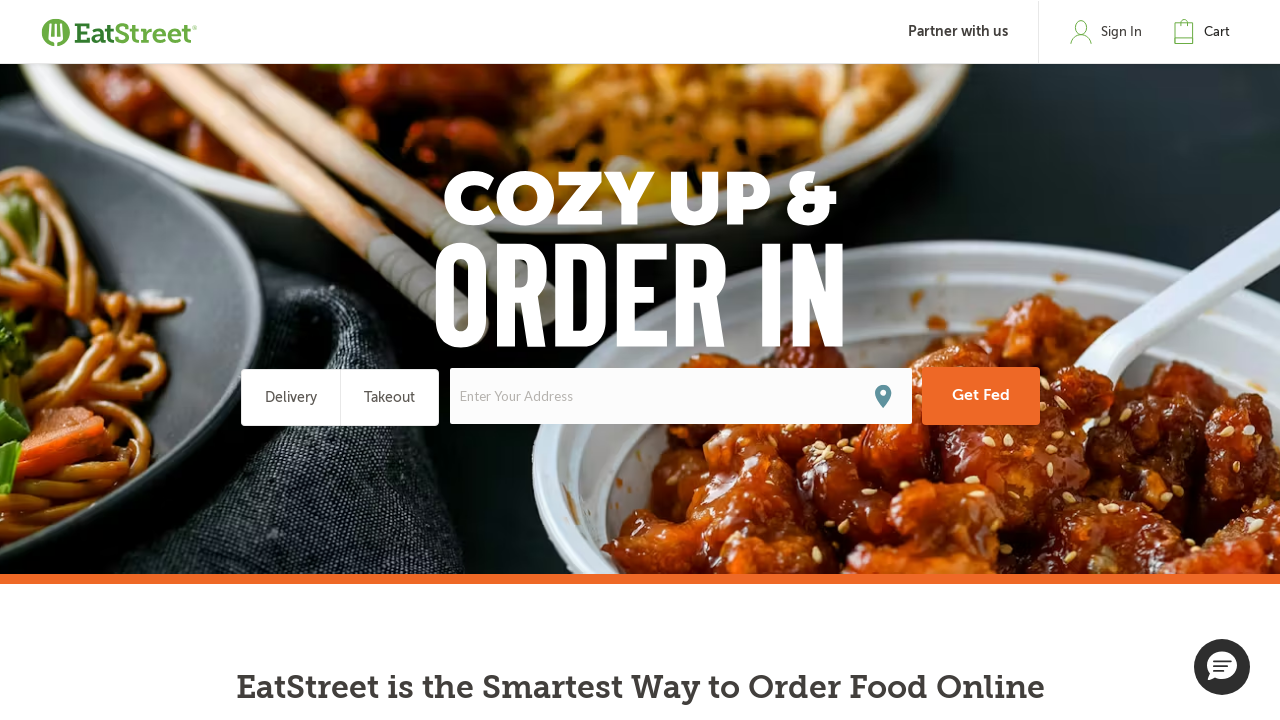